Tests radio button selection functionality by clicking three different radio button options using various selection methods

Starting URL: https://formy-project.herokuapp.com/radiobutton

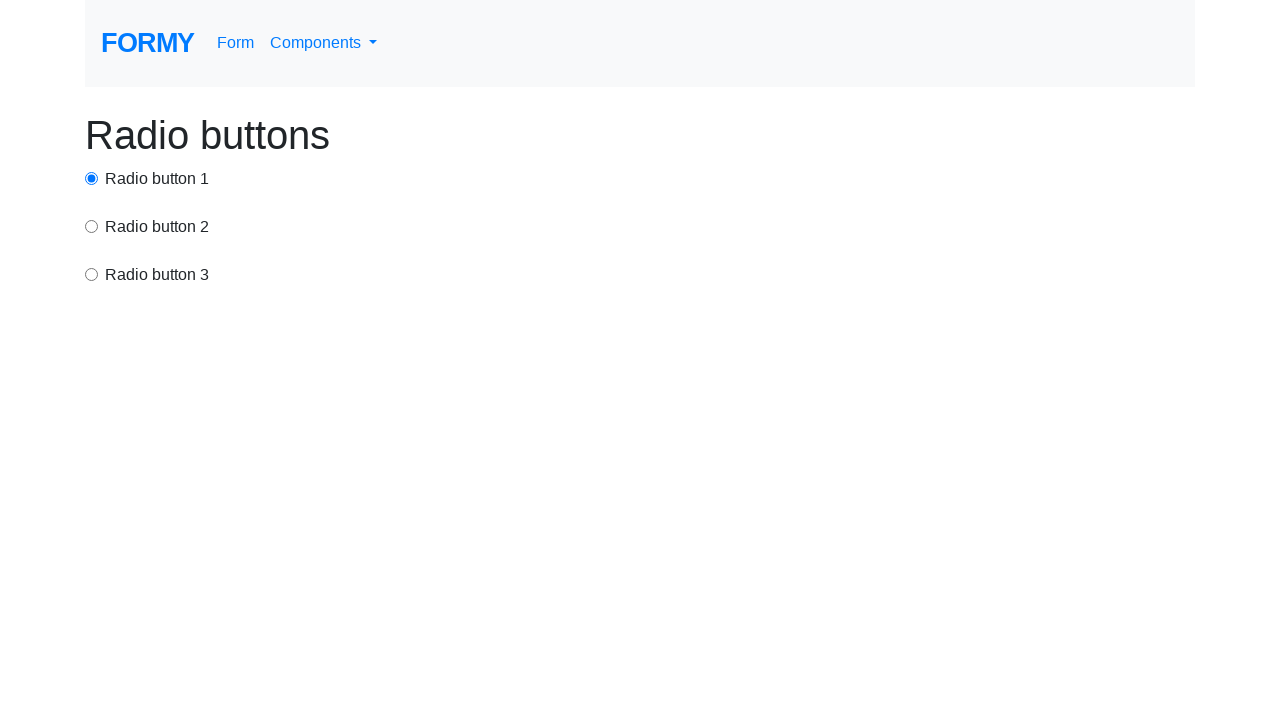

Clicked first radio button using ID selector at (92, 178) on #radio-button-1
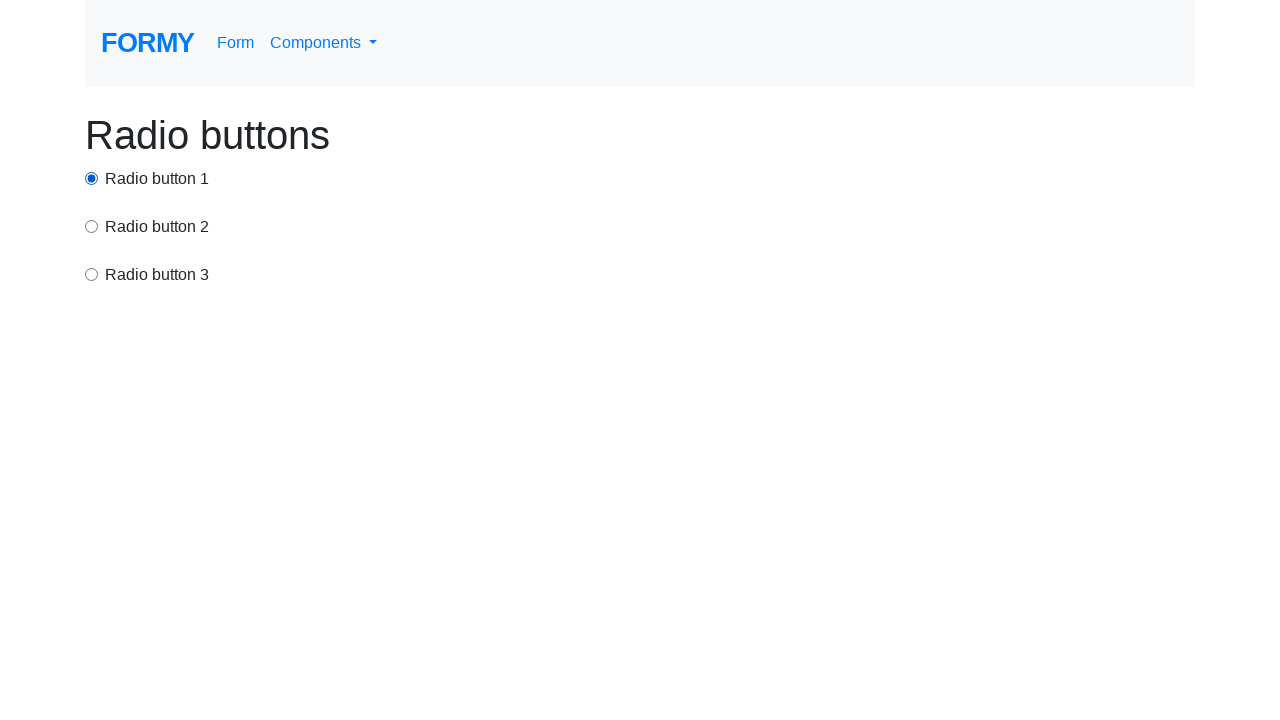

Clicked second radio button using CSS selector at (92, 226) on input[value='option2']
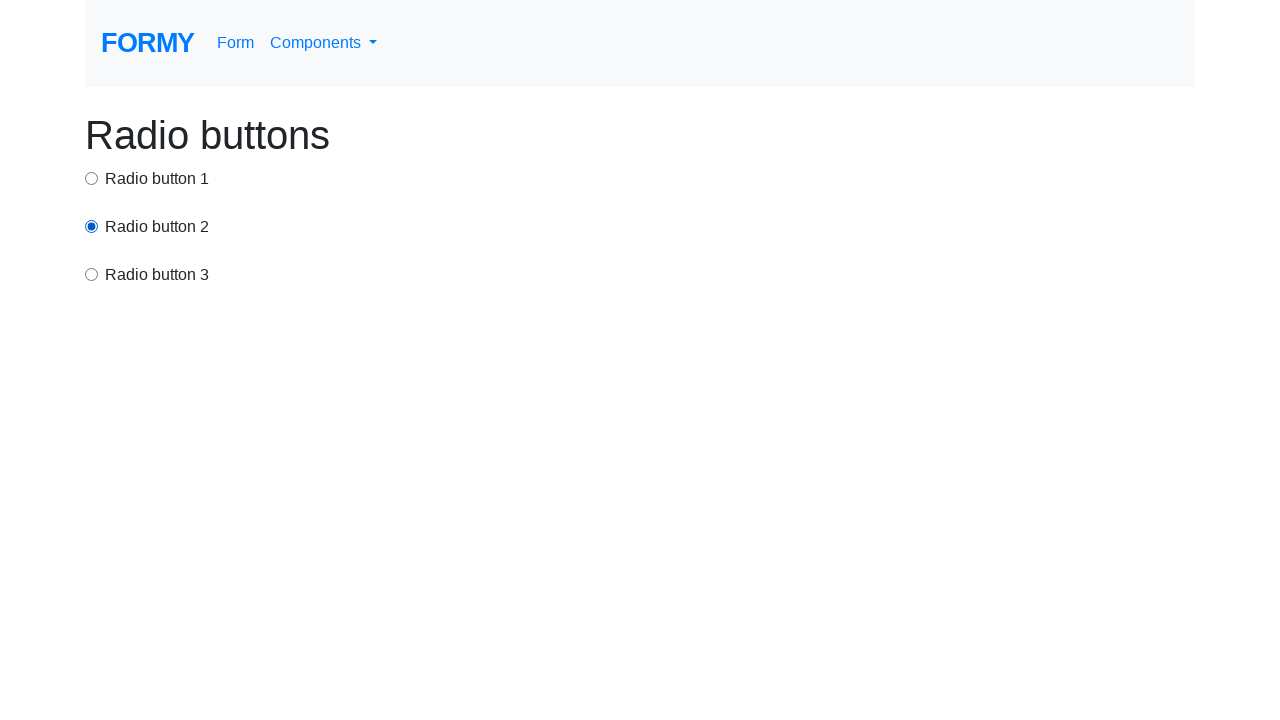

Clicked third radio button using xpath at (92, 274) on xpath=/html/body/div/div[3]/input
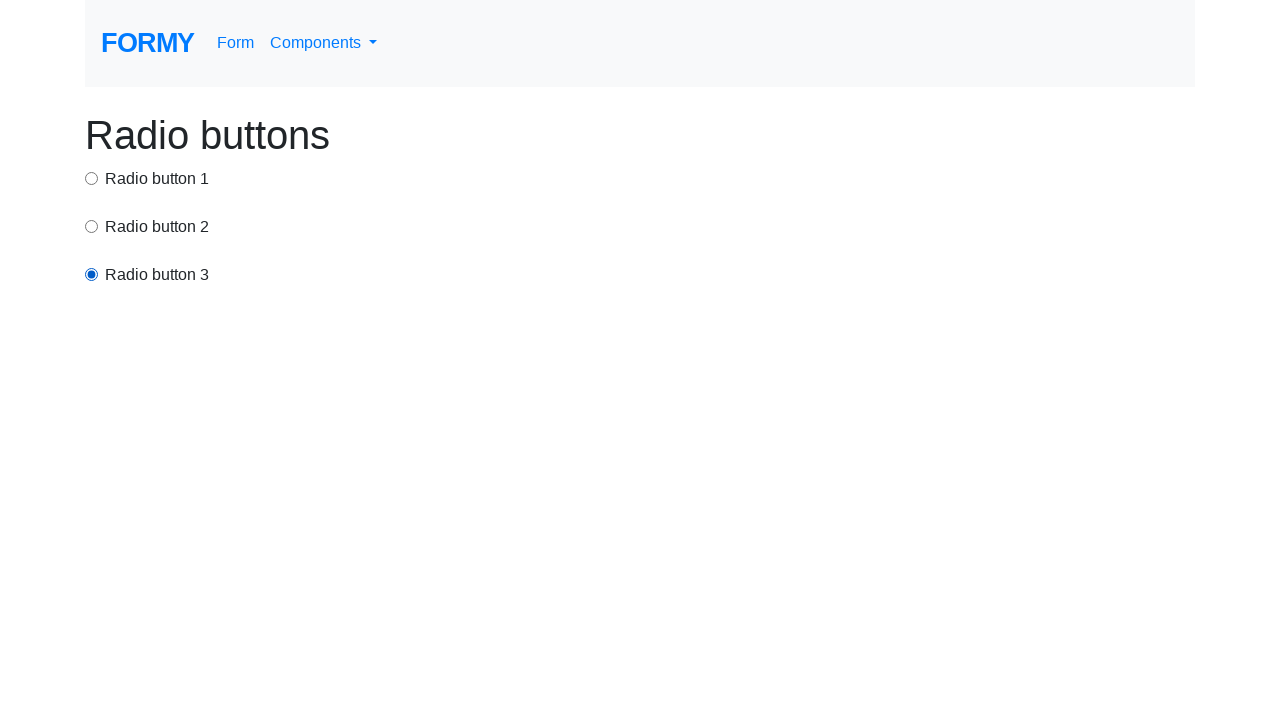

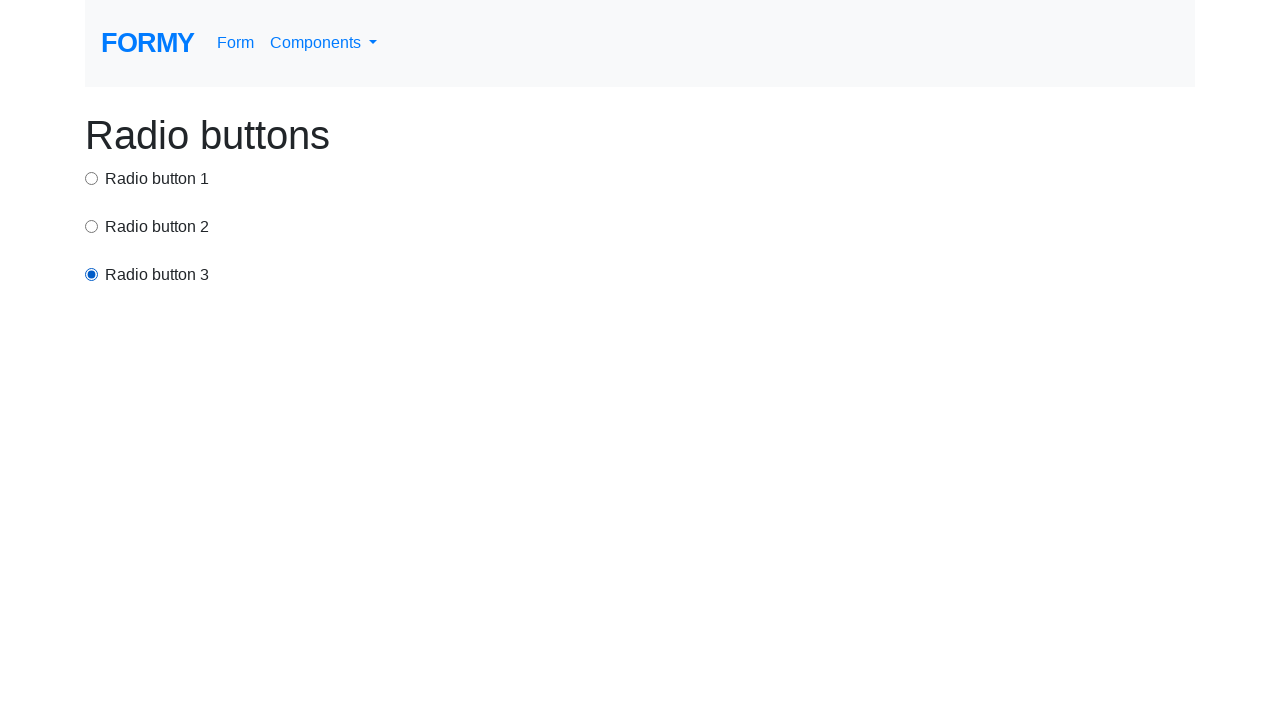